Tests JavaScript prompt dialog handling by clicking a button that triggers a prompt, entering text, and accepting it

Starting URL: https://demoqa.com/alerts

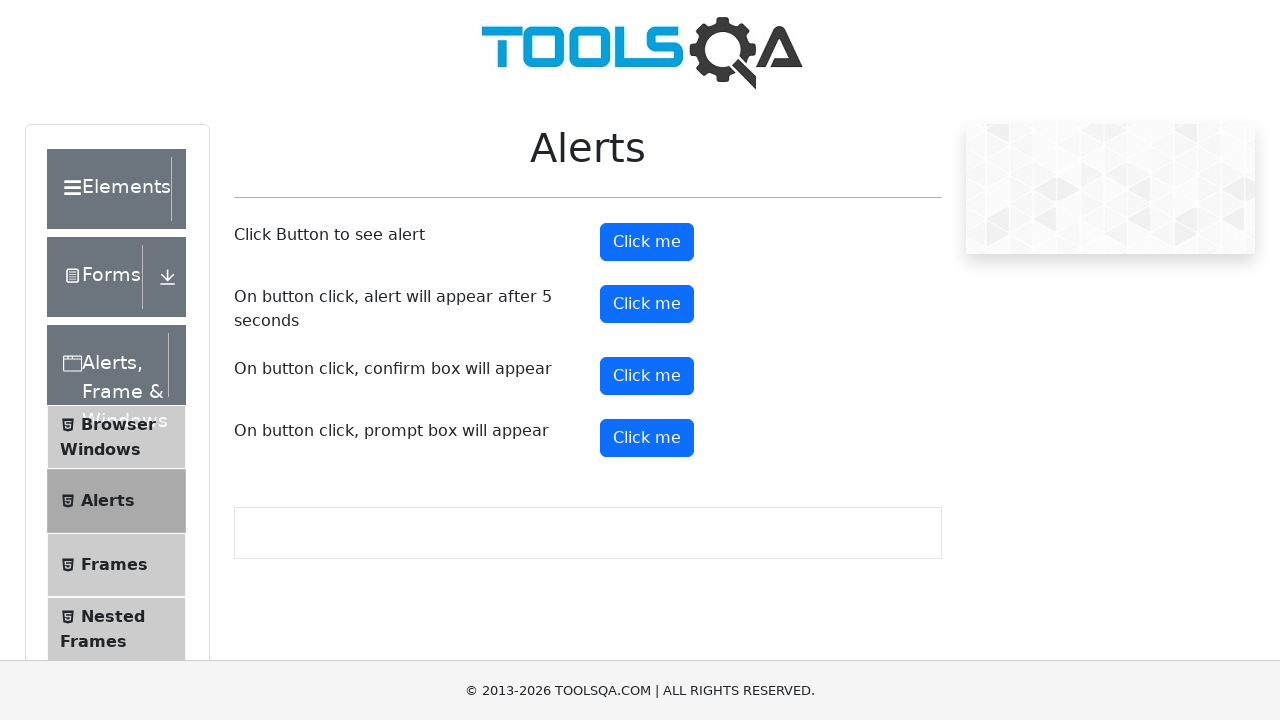

Set up dialog handler to accept prompt with 'John Smith'
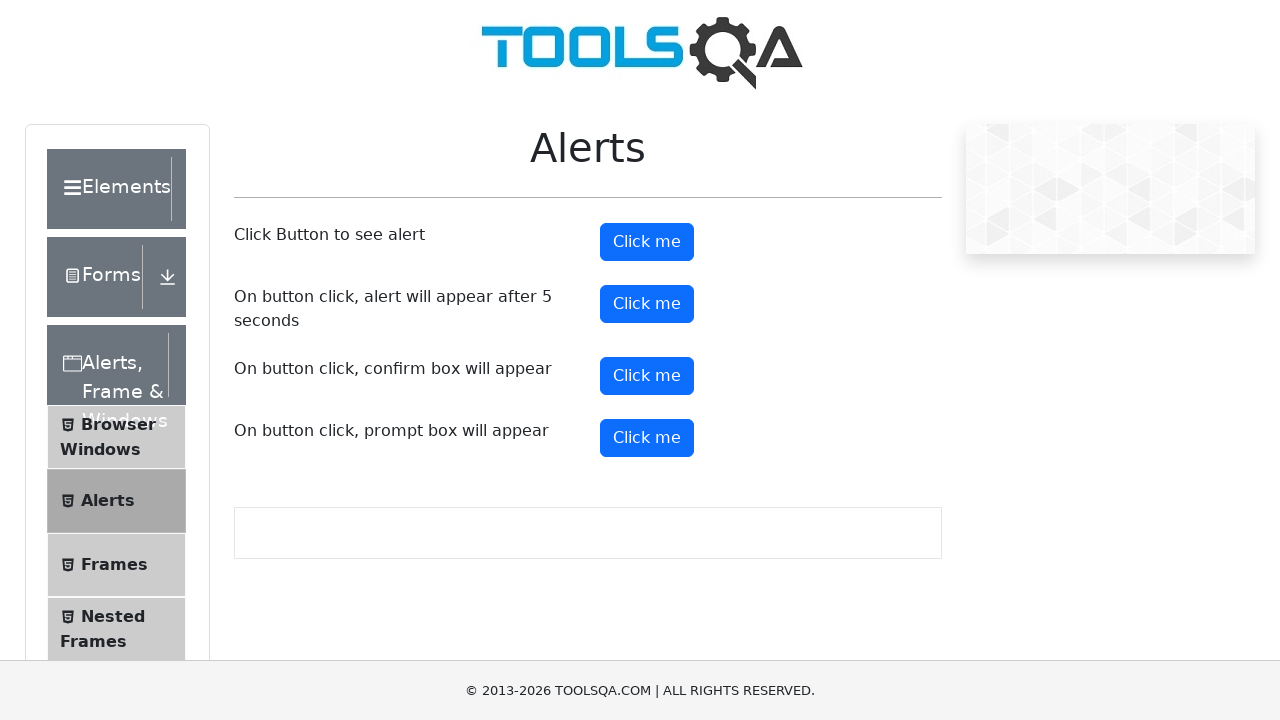

Clicked prompt button to trigger JavaScript prompt dialog at (647, 438) on #promtButton
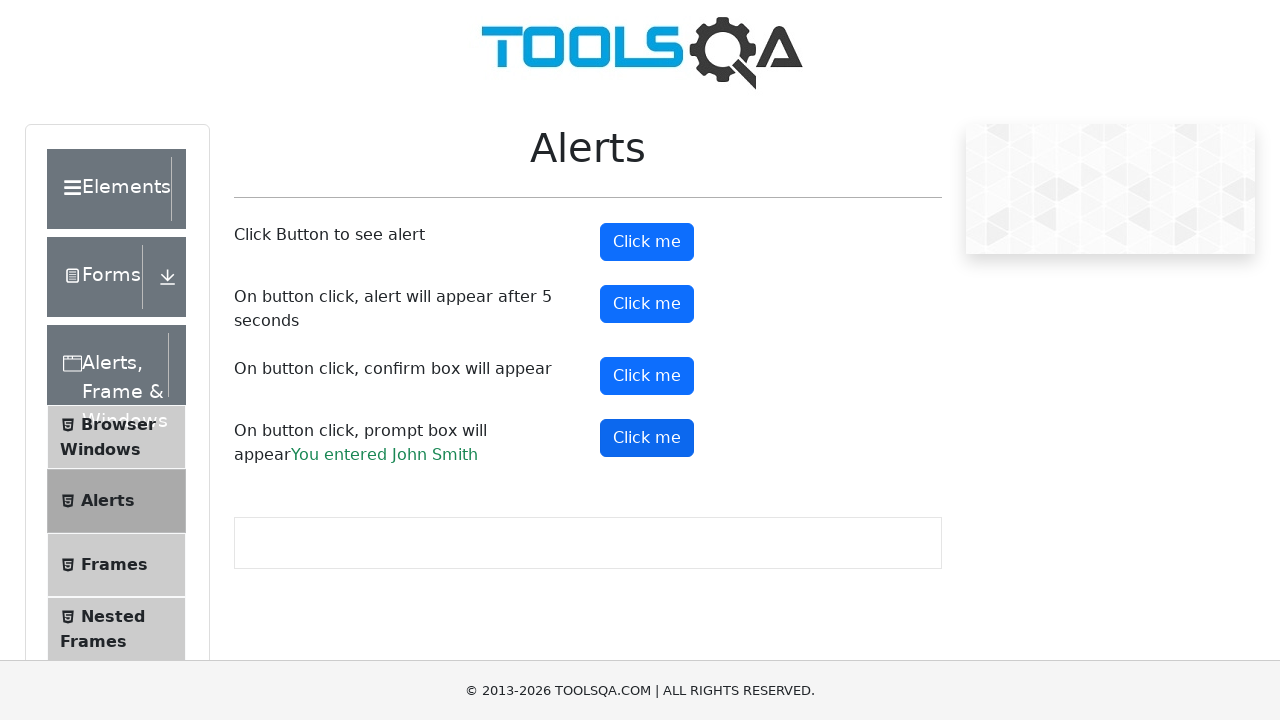

Prompt result text appeared on page
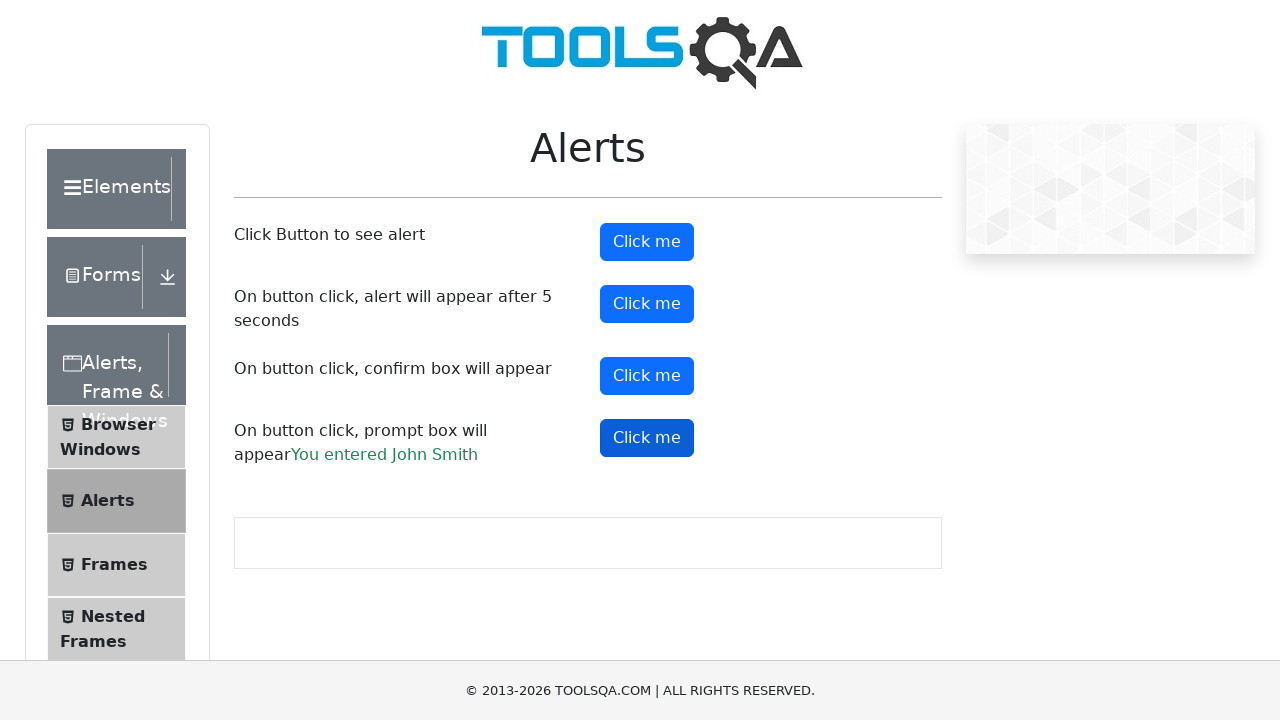

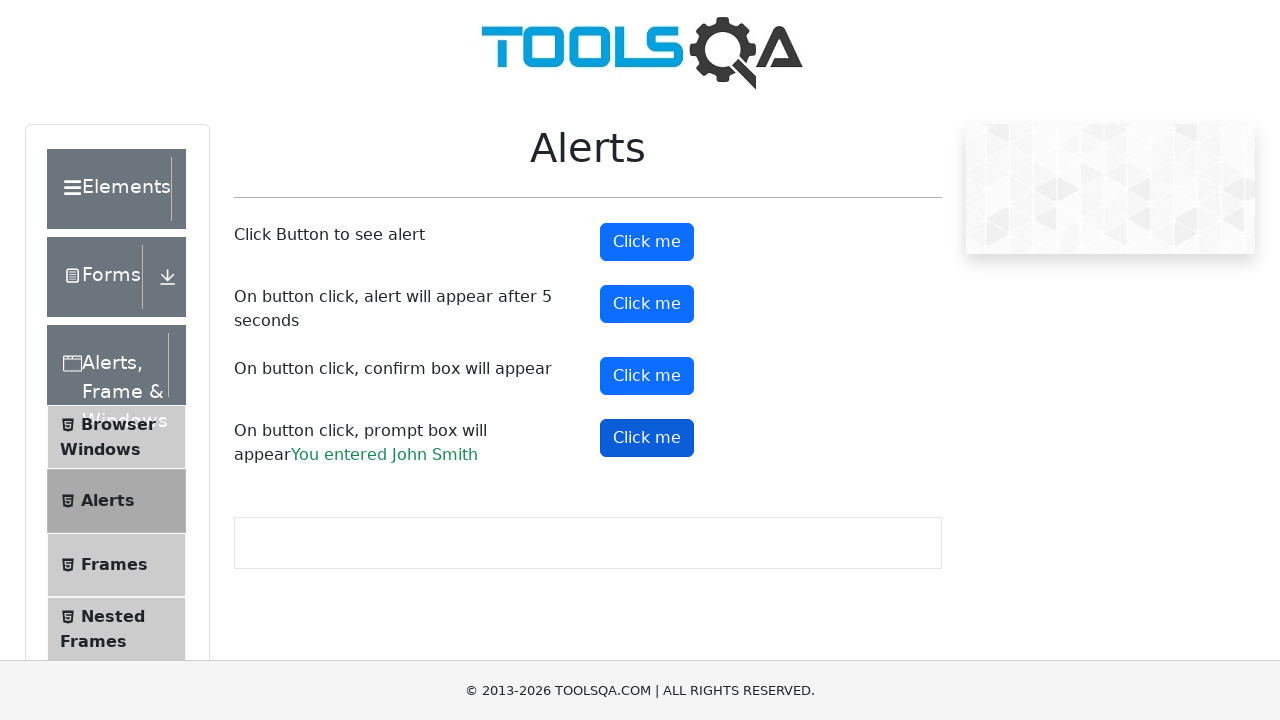